Tests the checkout flow by clicking the cart icon, proceeding to checkout, and placing an order.

Starting URL: https://rahulshettyacademy.com/seleniumPractise/#/

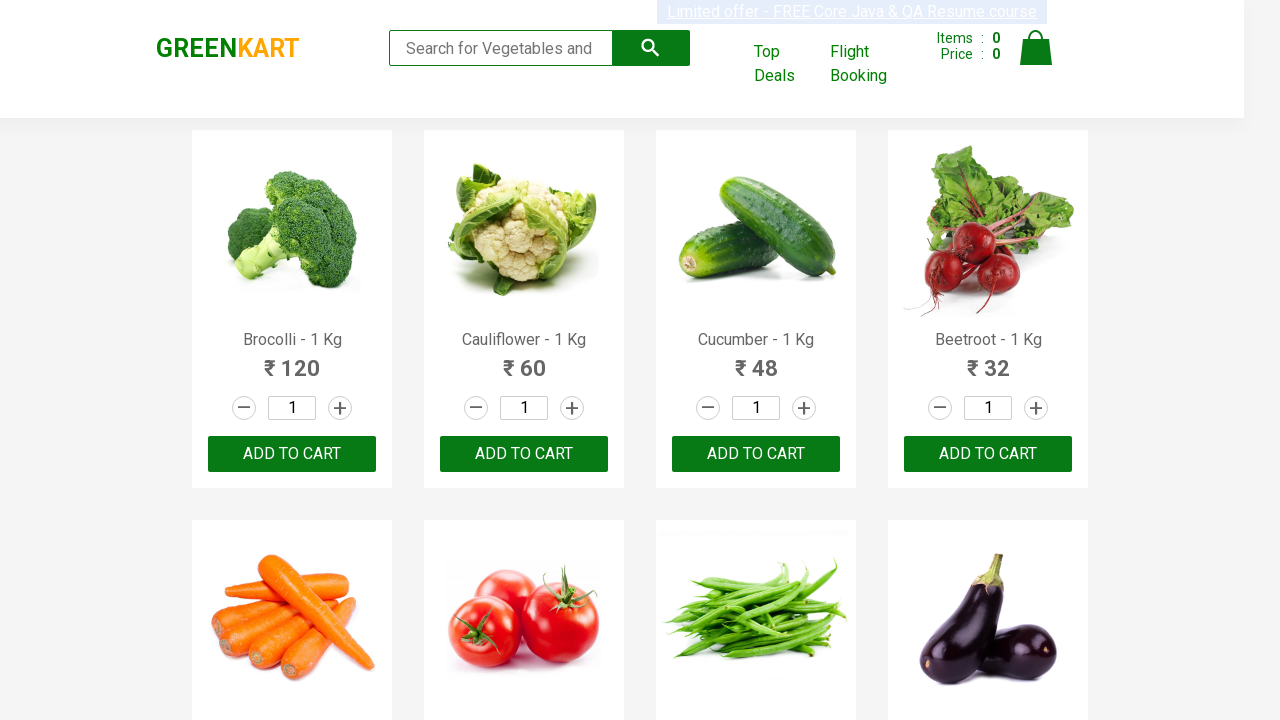

Clicked cart icon to open shopping cart at (1036, 48) on .cart-icon > img
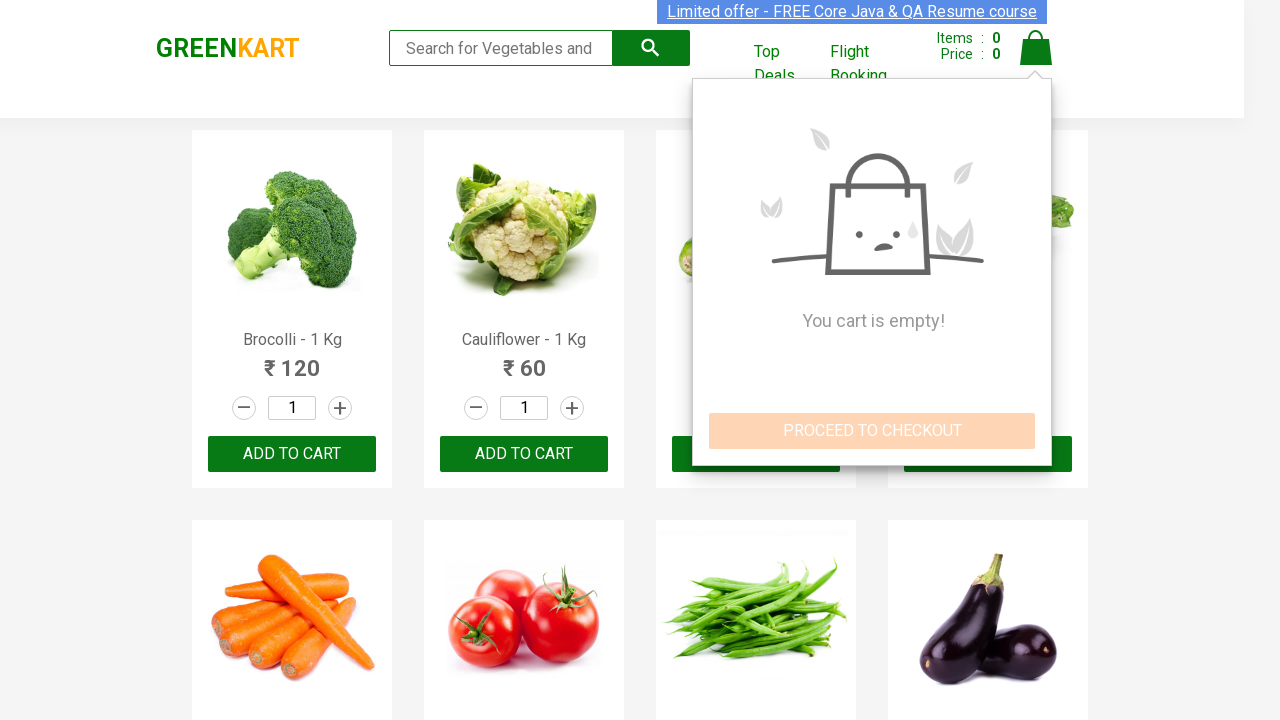

Clicked PROCEED TO CHECKOUT button to advance to checkout page at (872, 431) on text=PROCEED TO CHECKOUT
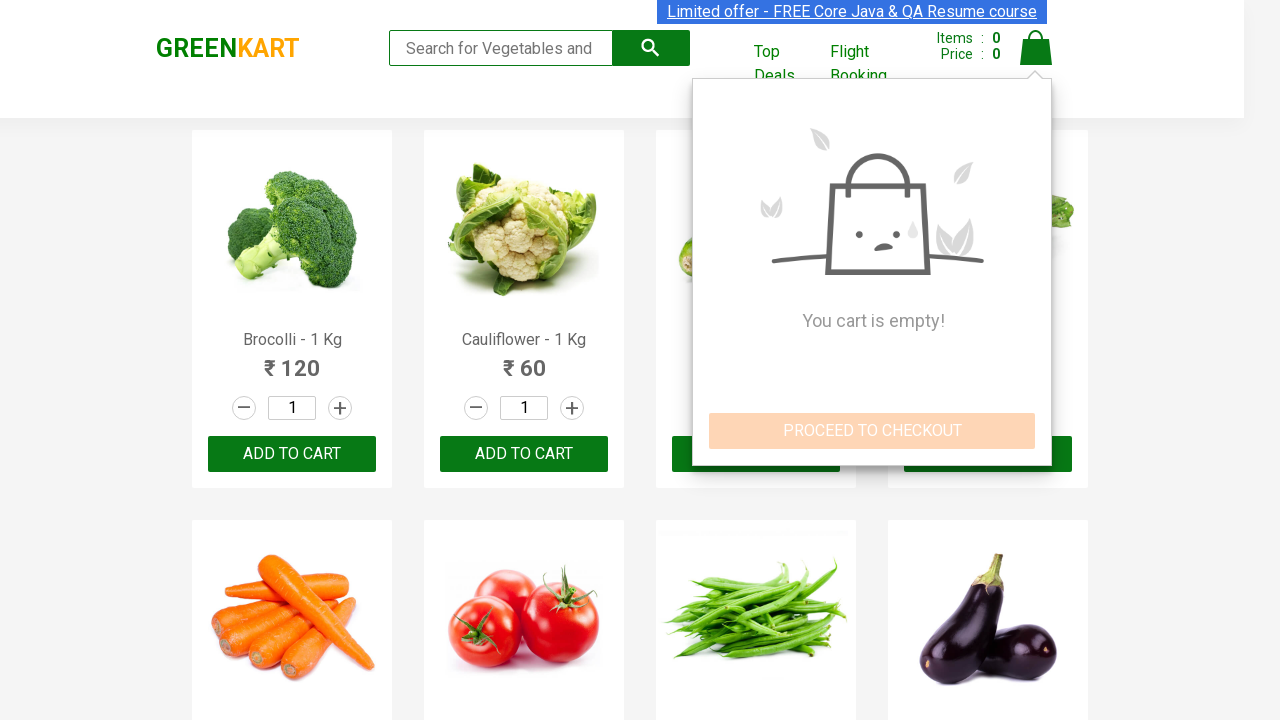

Clicked Place Order button to complete the purchase at (1036, 388) on text=Place Order
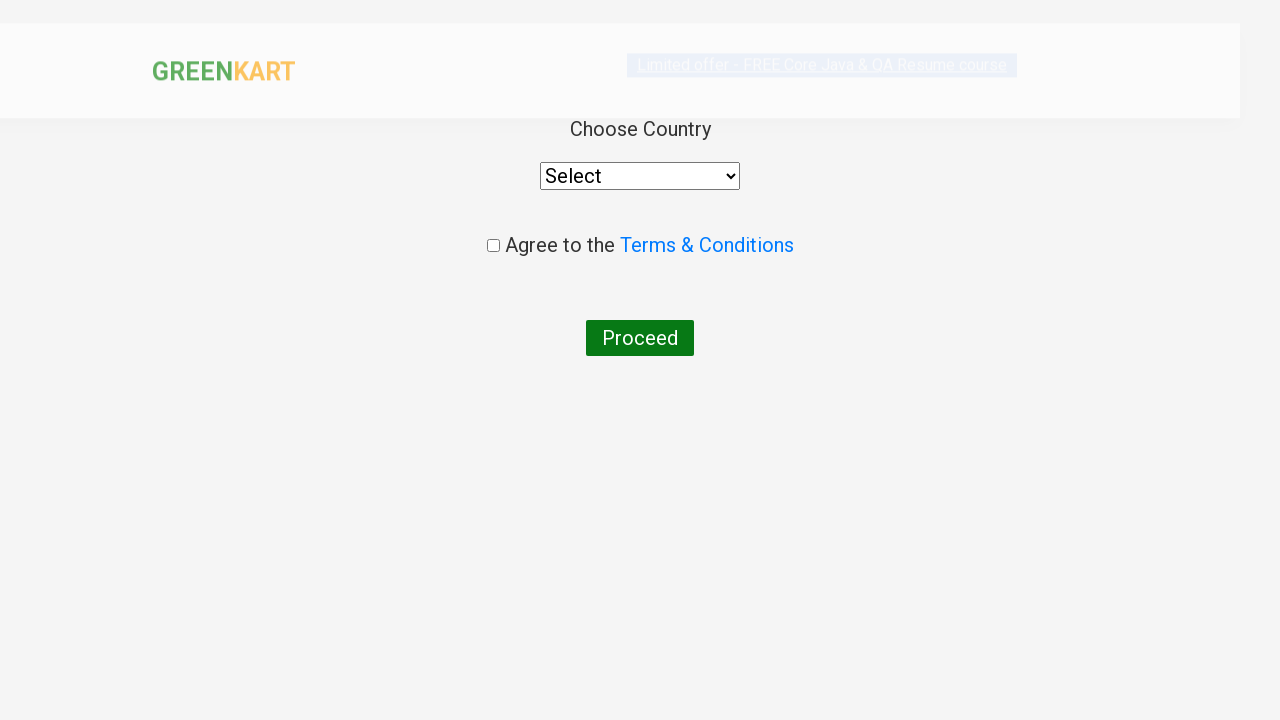

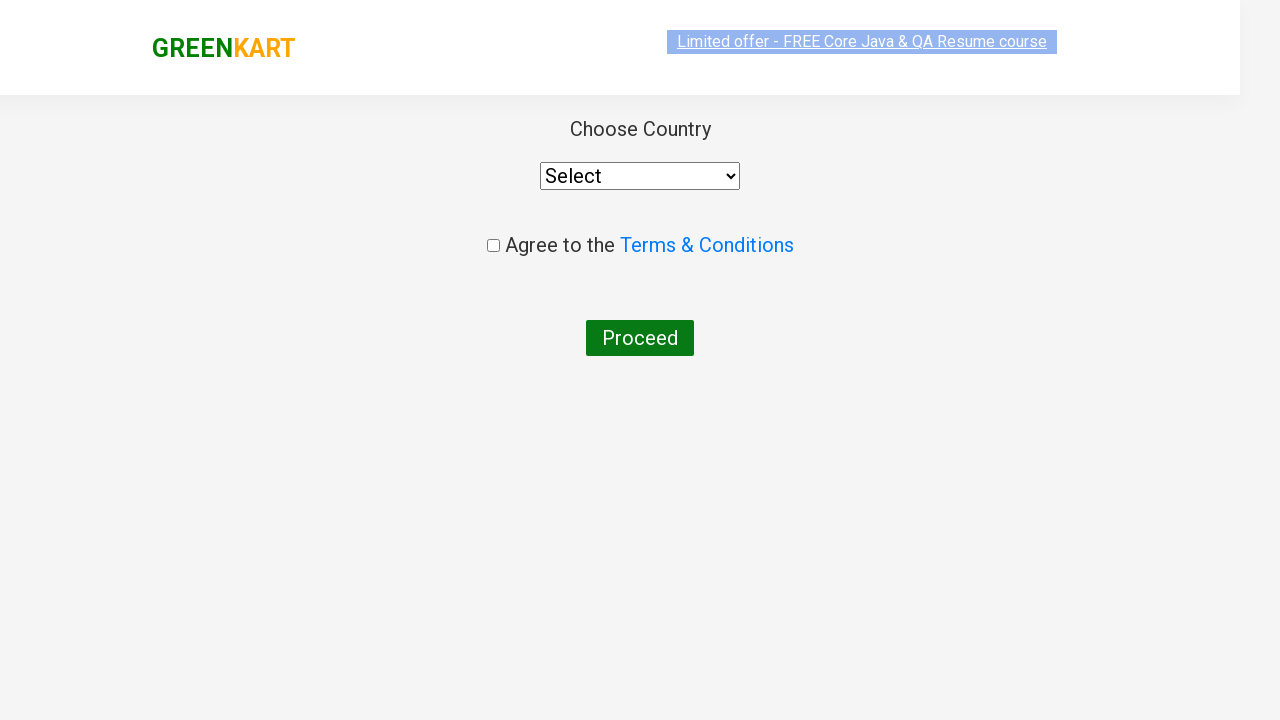